Verifies that the DemoBlaze homepage loads successfully and has the correct page title

Starting URL: https://www.demoblaze.com

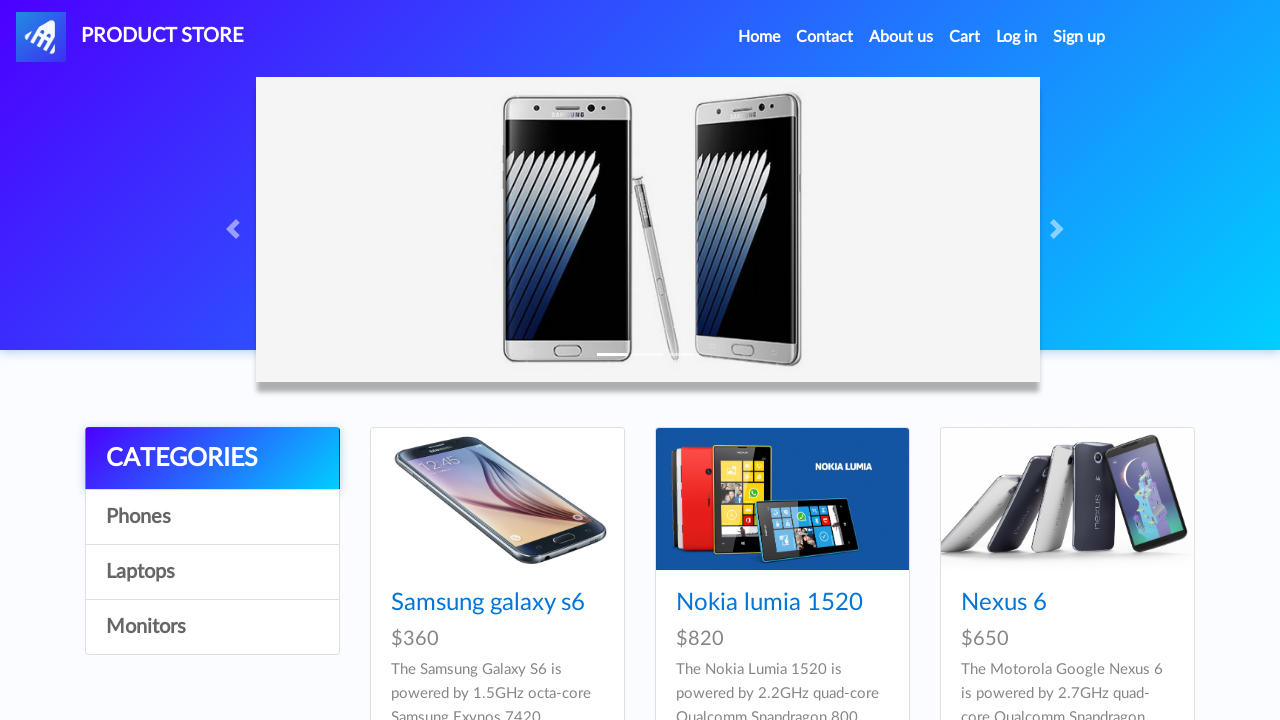

Navigated to DemoBlaze homepage
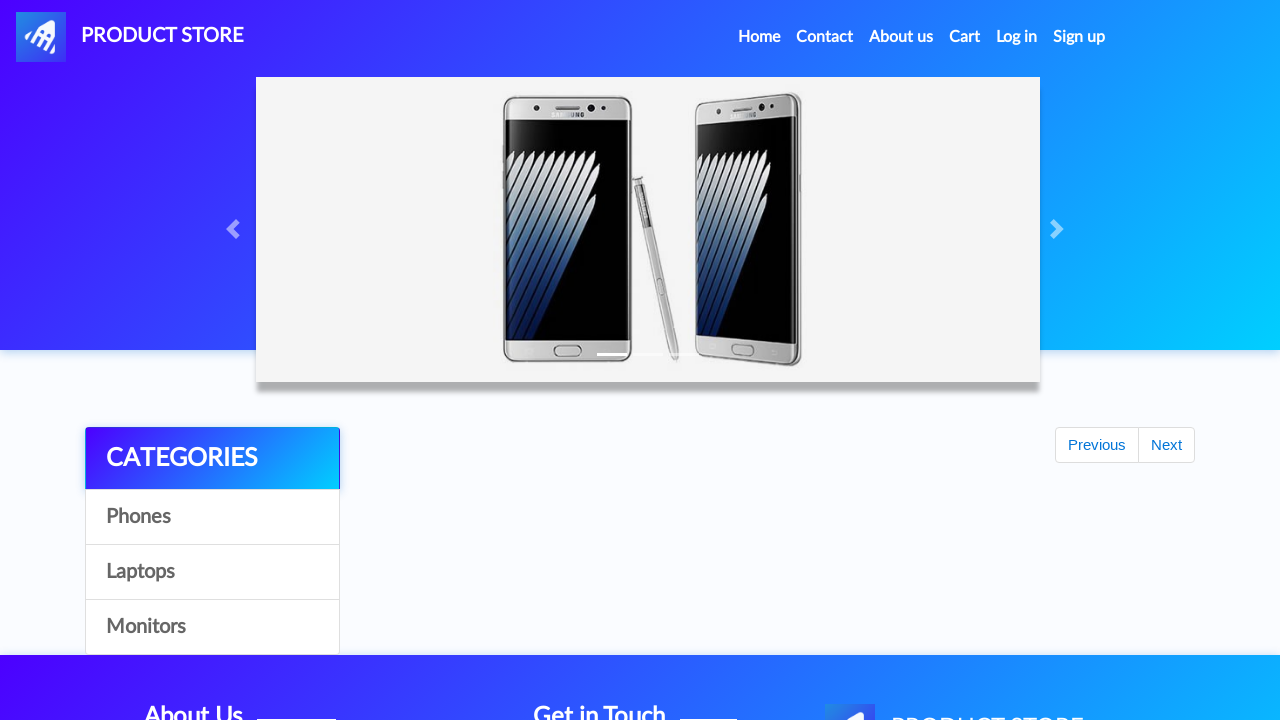

Verified page title is 'STORE'
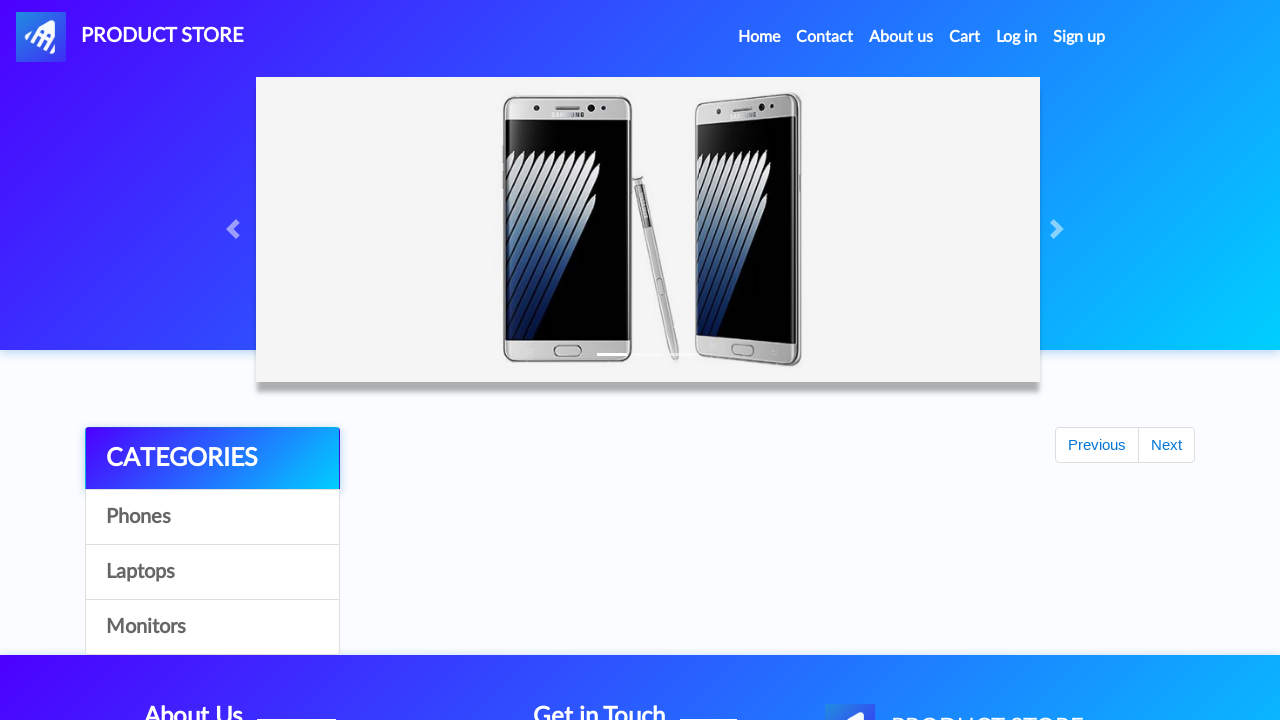

Verified URL contains 'demoblaze'
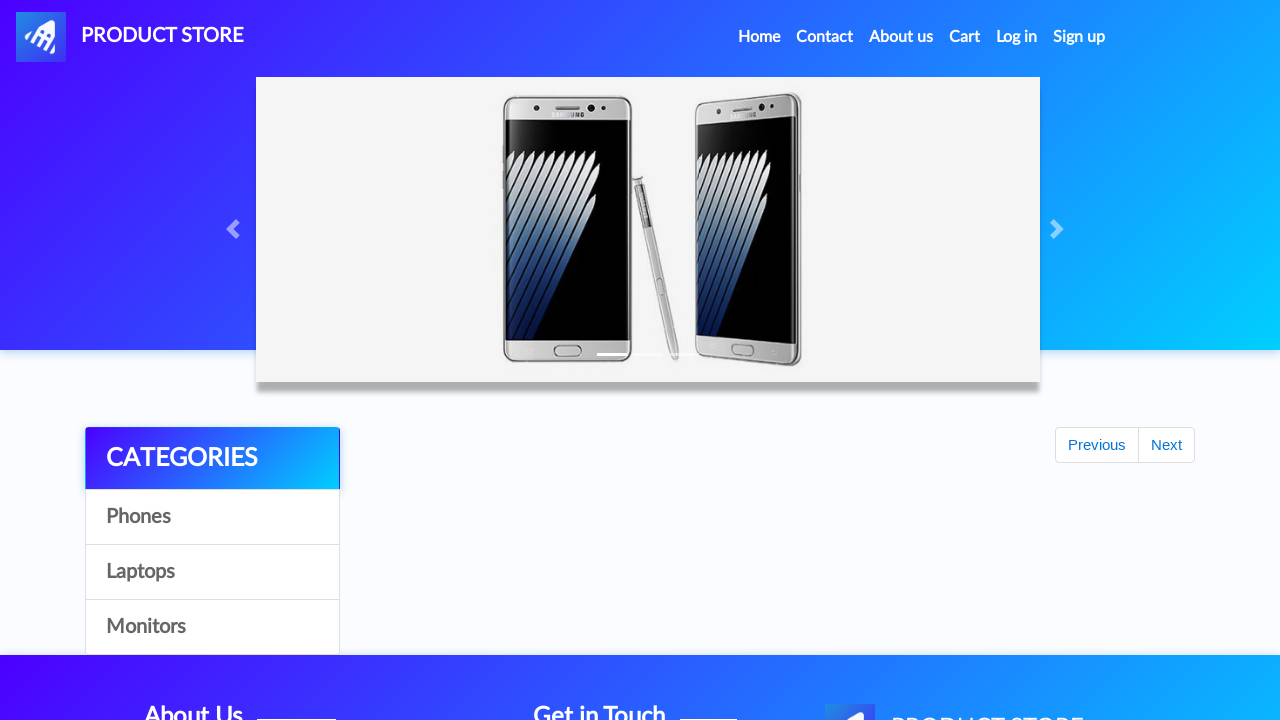

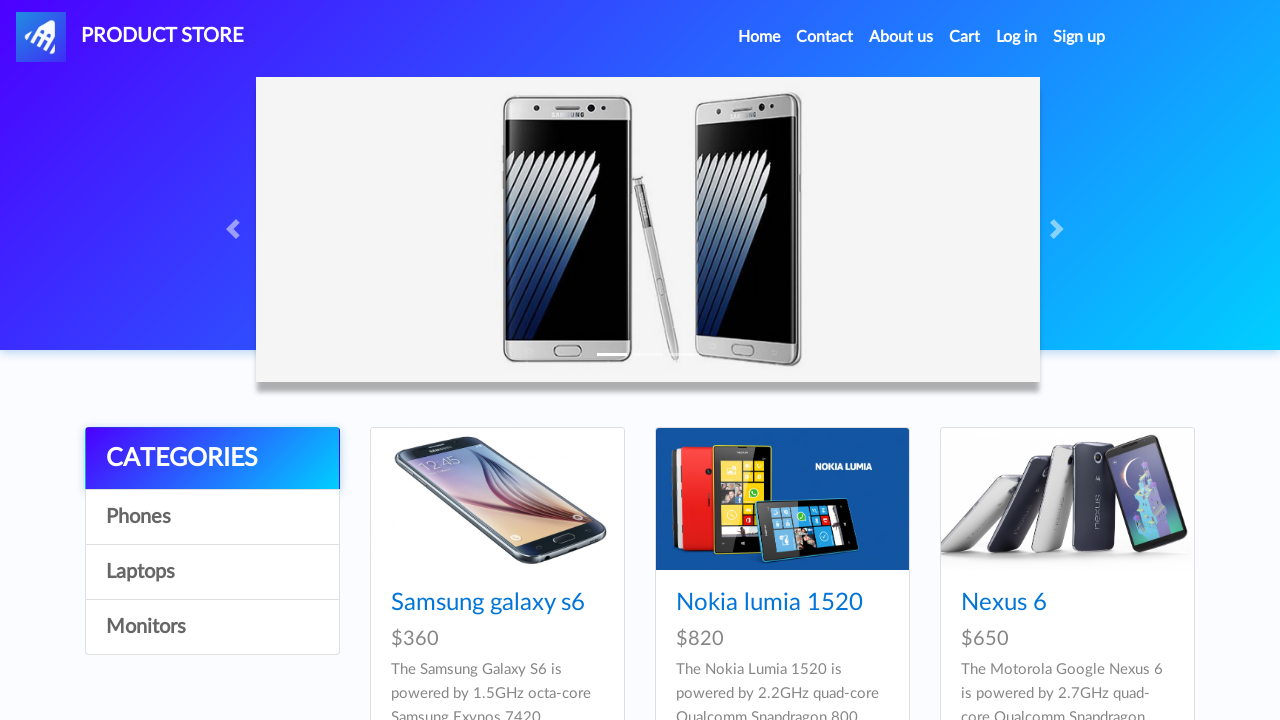